Tests table interaction on a training website by navigating to a tables page, examining table structure (columns and rows), reading cell values, and clicking a column header to sort the table.

Starting URL: https://training-support.net/webelements/tables

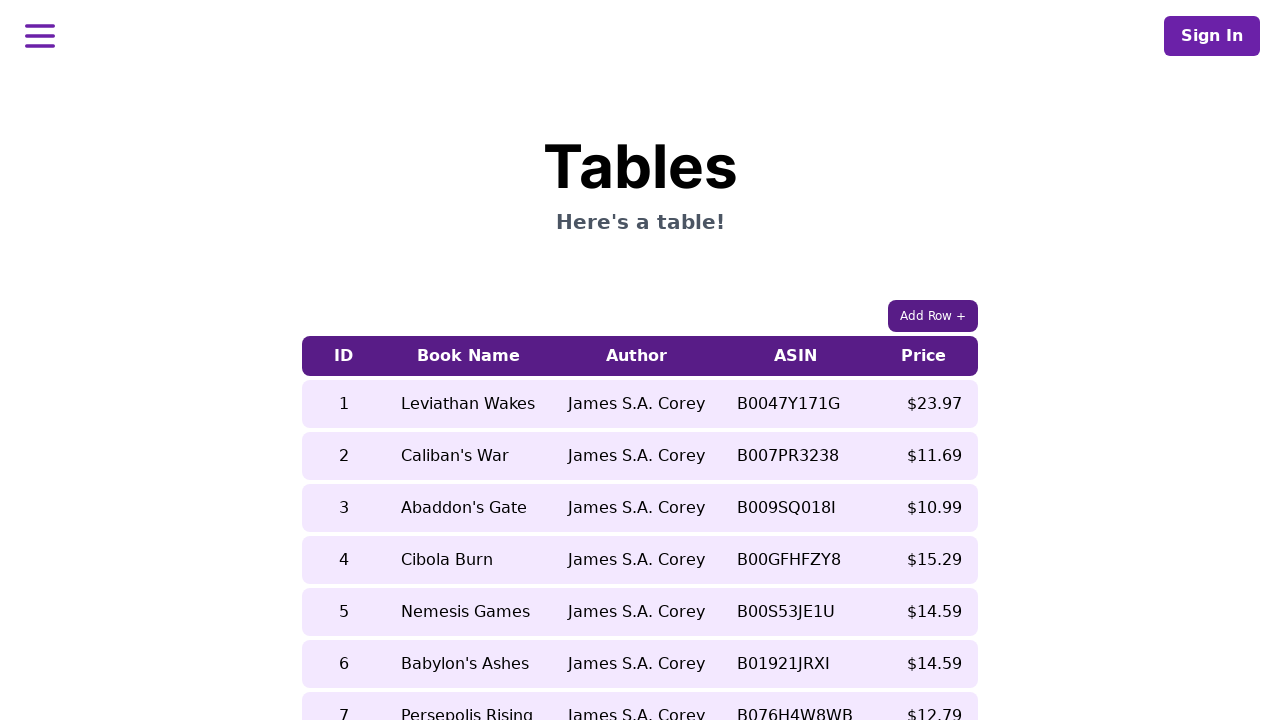

Waited for table with class 'table-auto' to be visible
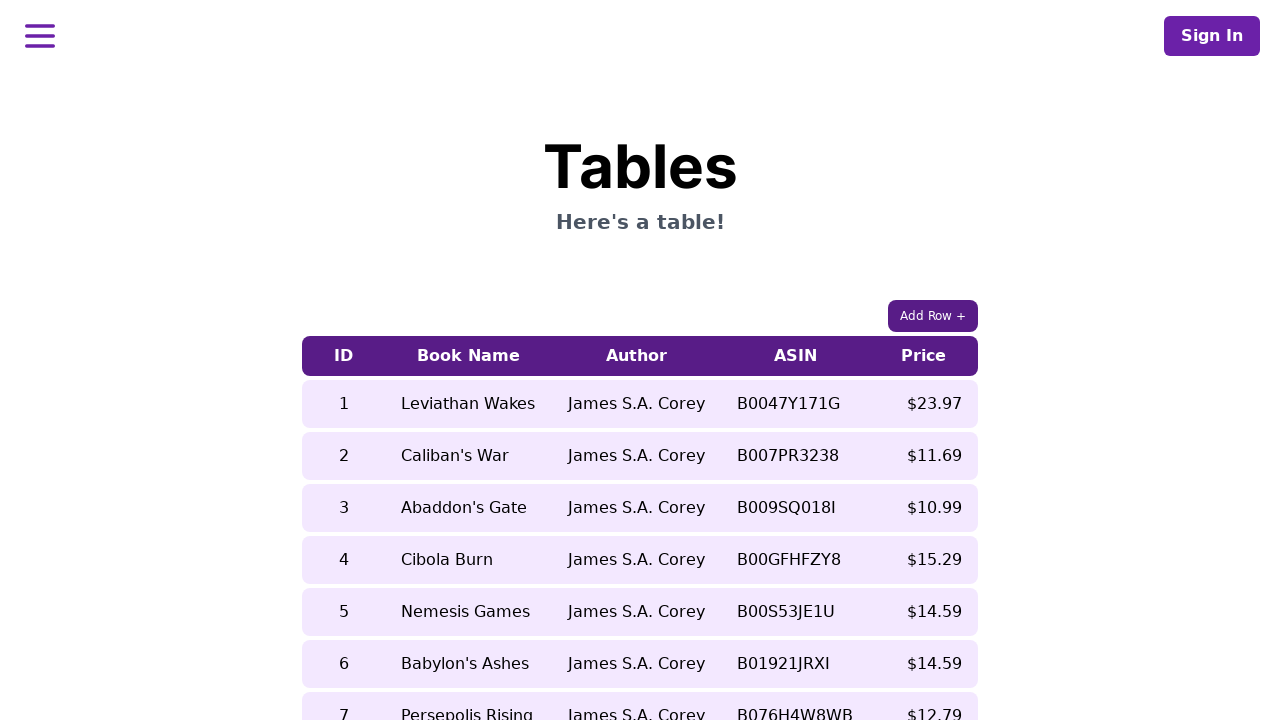

Located the book name cell in the 5th row (column 2) before sorting
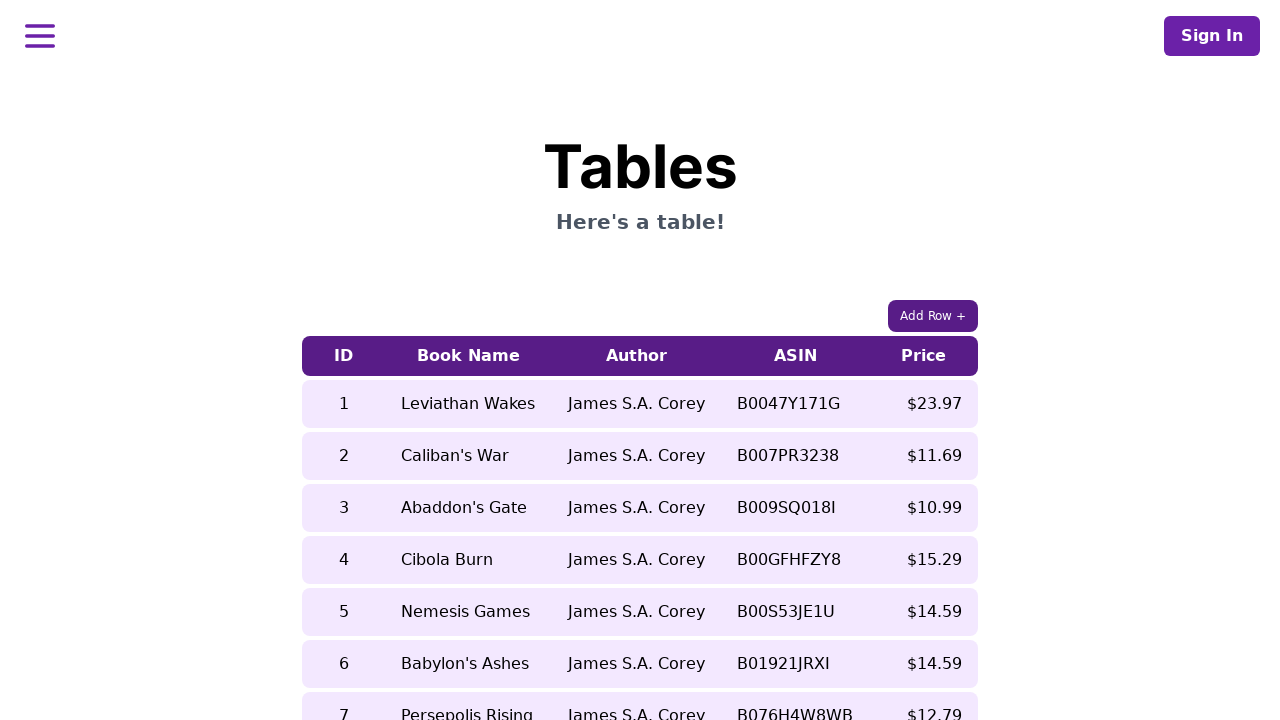

Waited for the book name cell to be ready
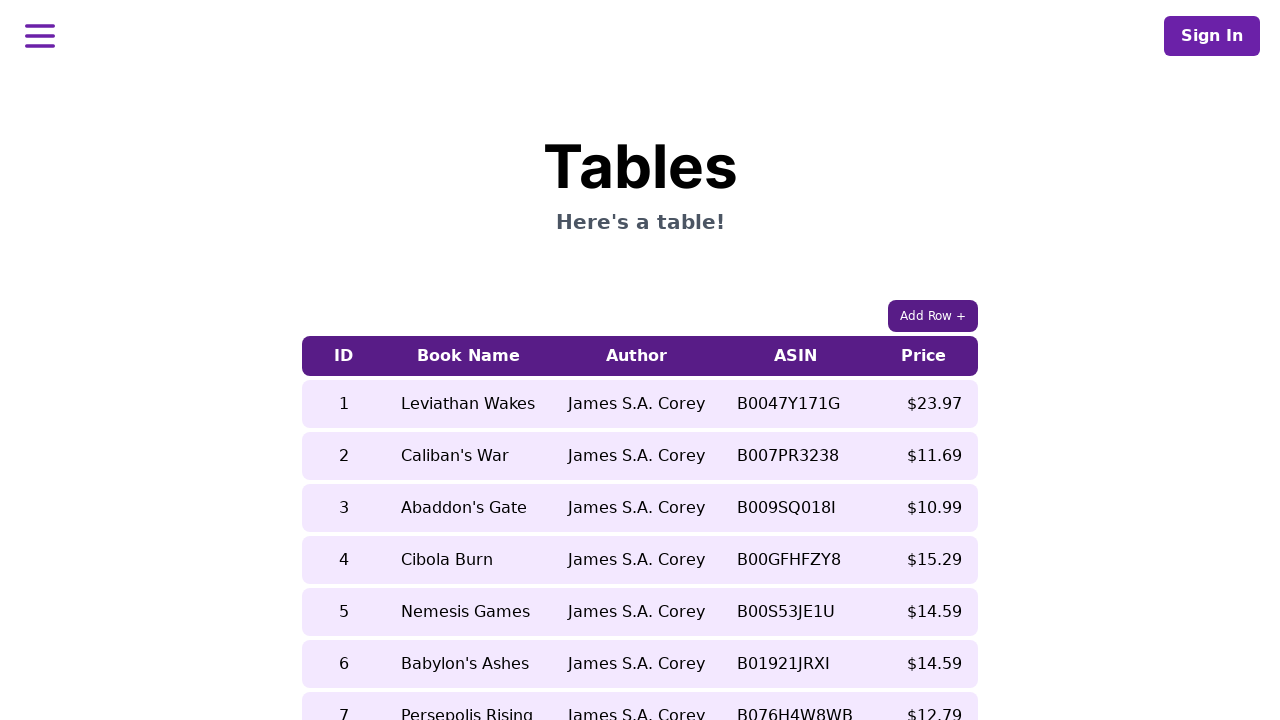

Clicked on the 5th column header to sort the table at (924, 356) on xpath=//table[contains(@class, 'table-auto')]/thead/tr/th[5]
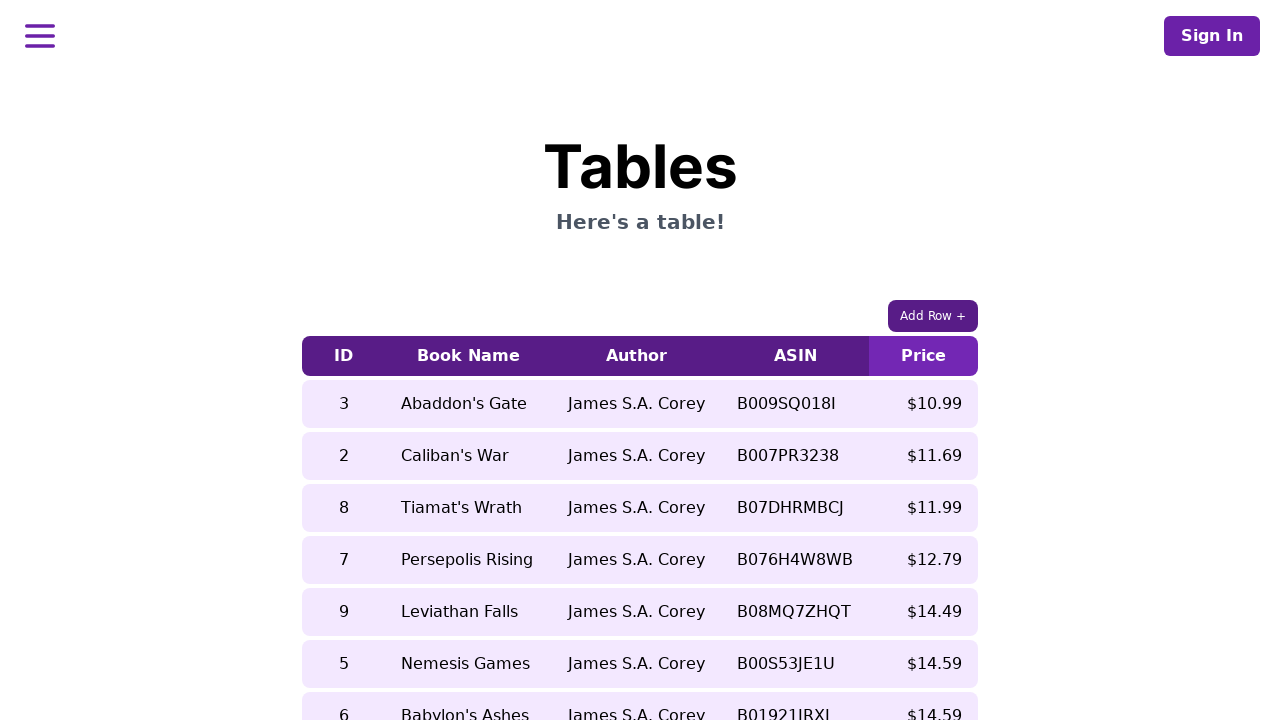

Waited 500ms for table to update after sorting
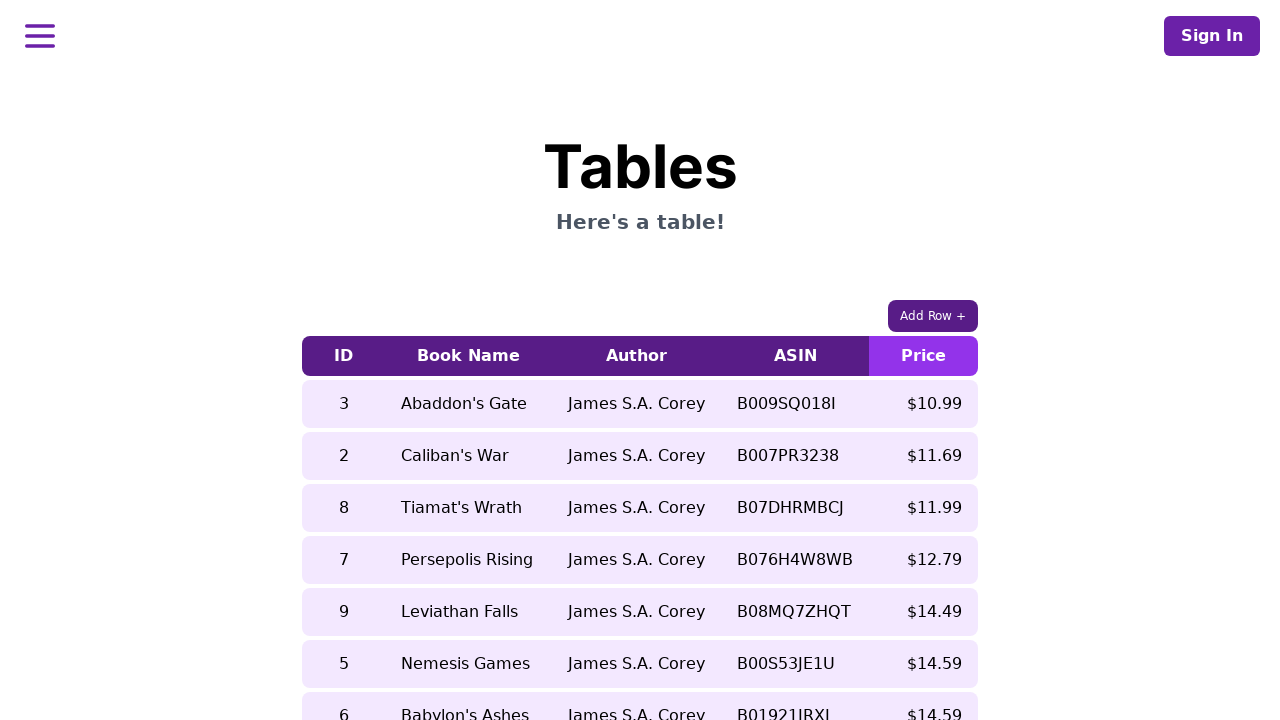

Located the book name cell in the 5th row after sorting
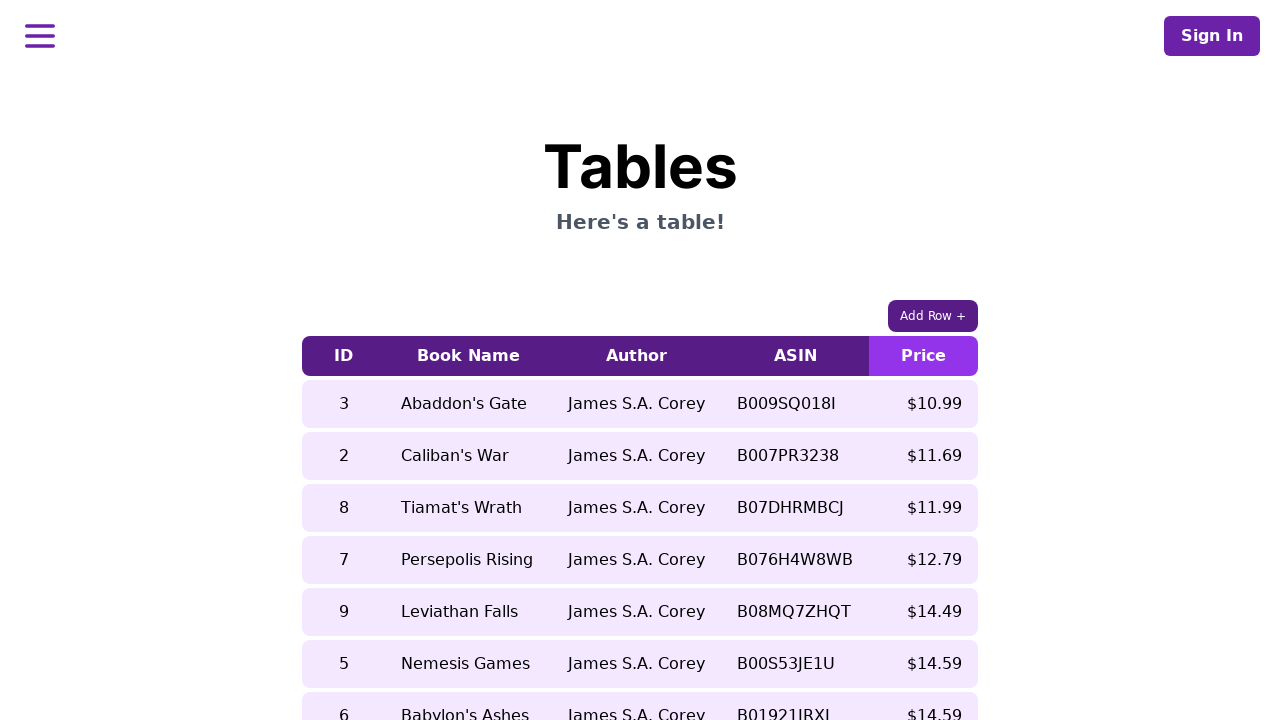

Verified the cell value is accessible after sorting
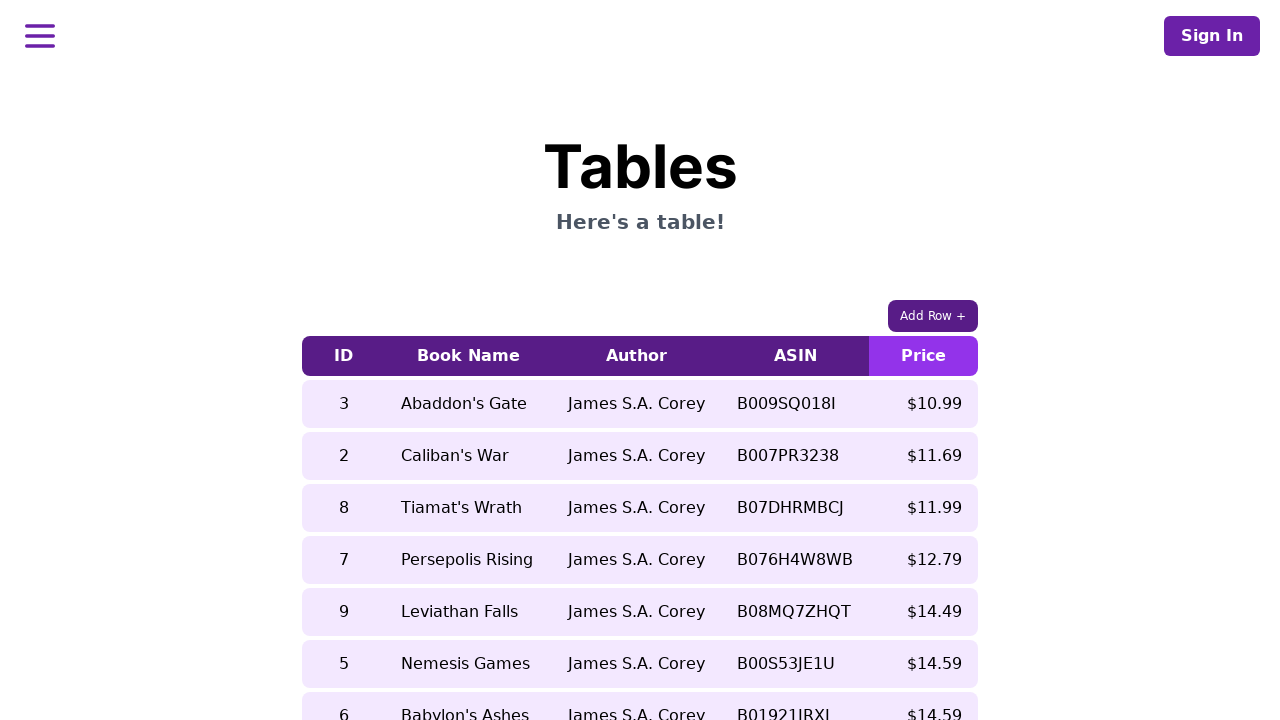

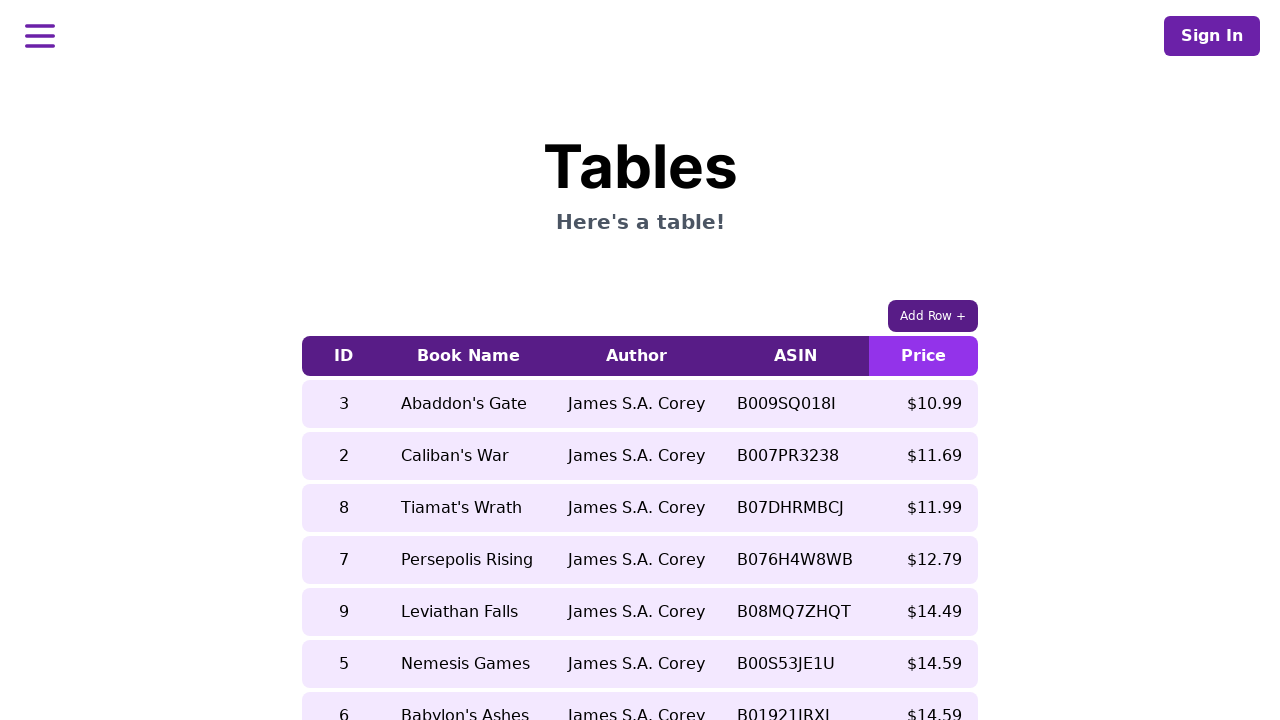